Navigates to the car lease search page and waits for the page to fully load

Starting URL: https://www.quiklyz.com/car-lease-search

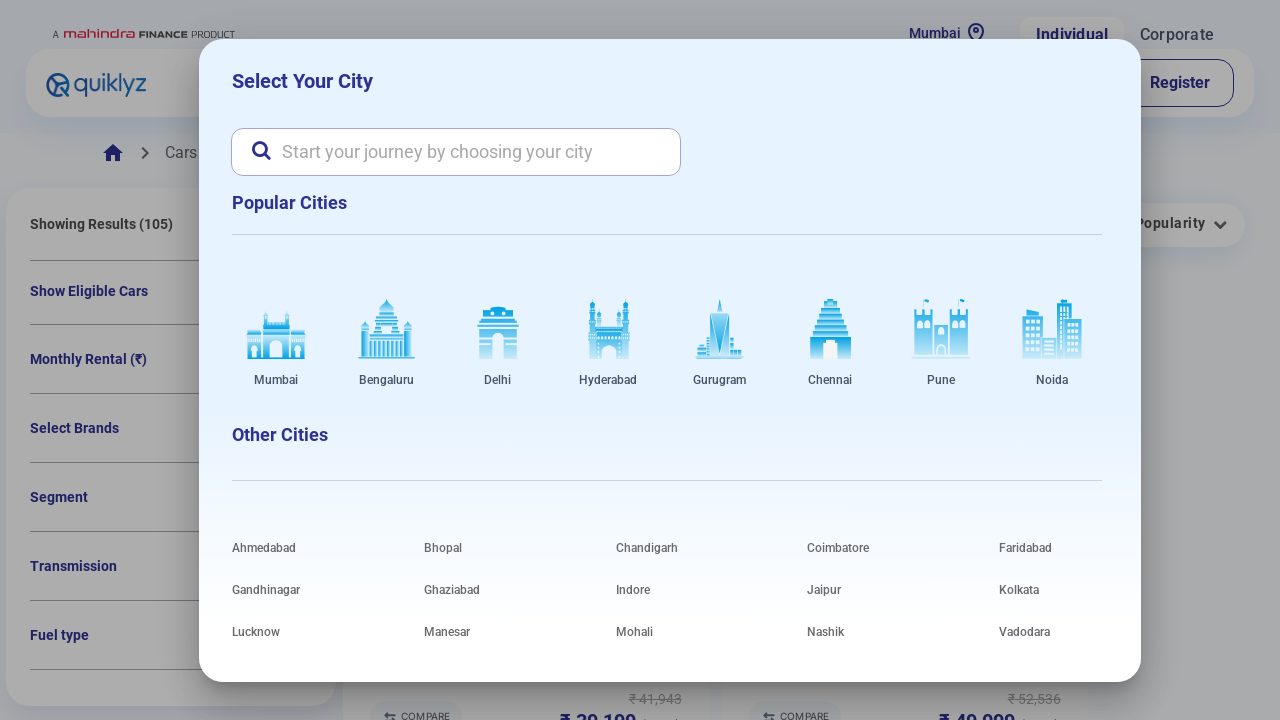

Navigated to car lease search page
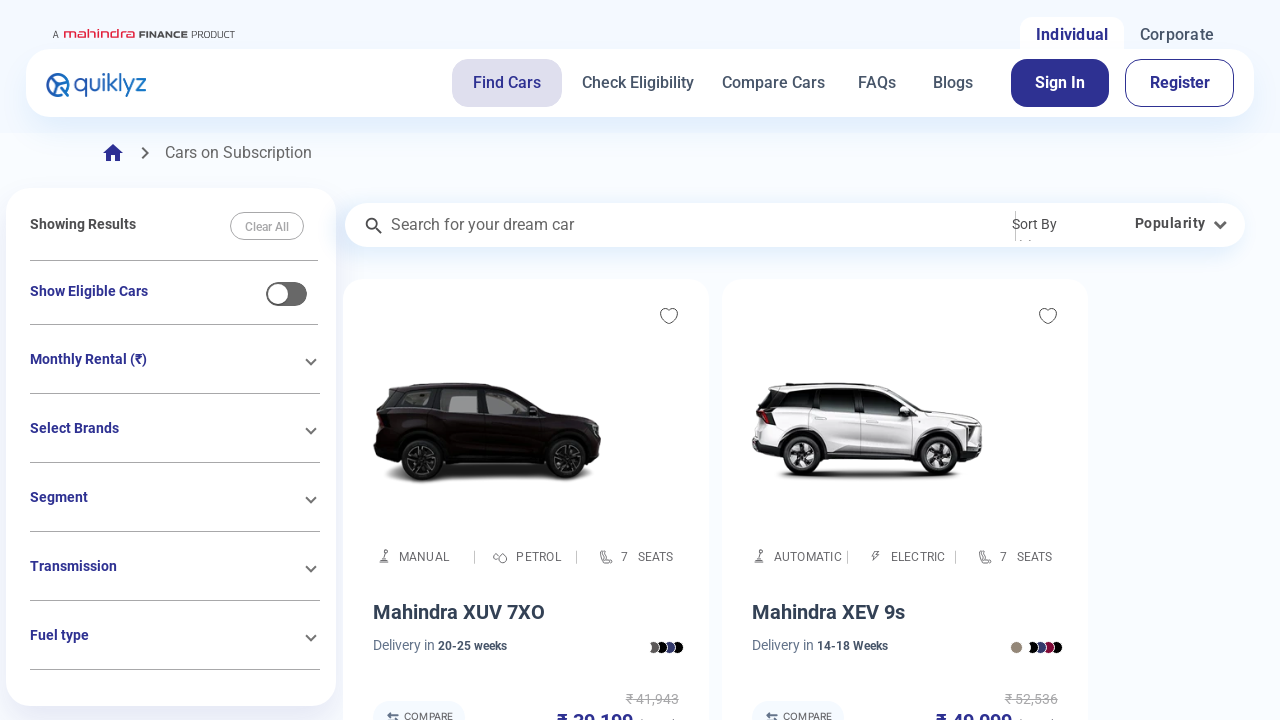

Page fully loaded with no pending network requests
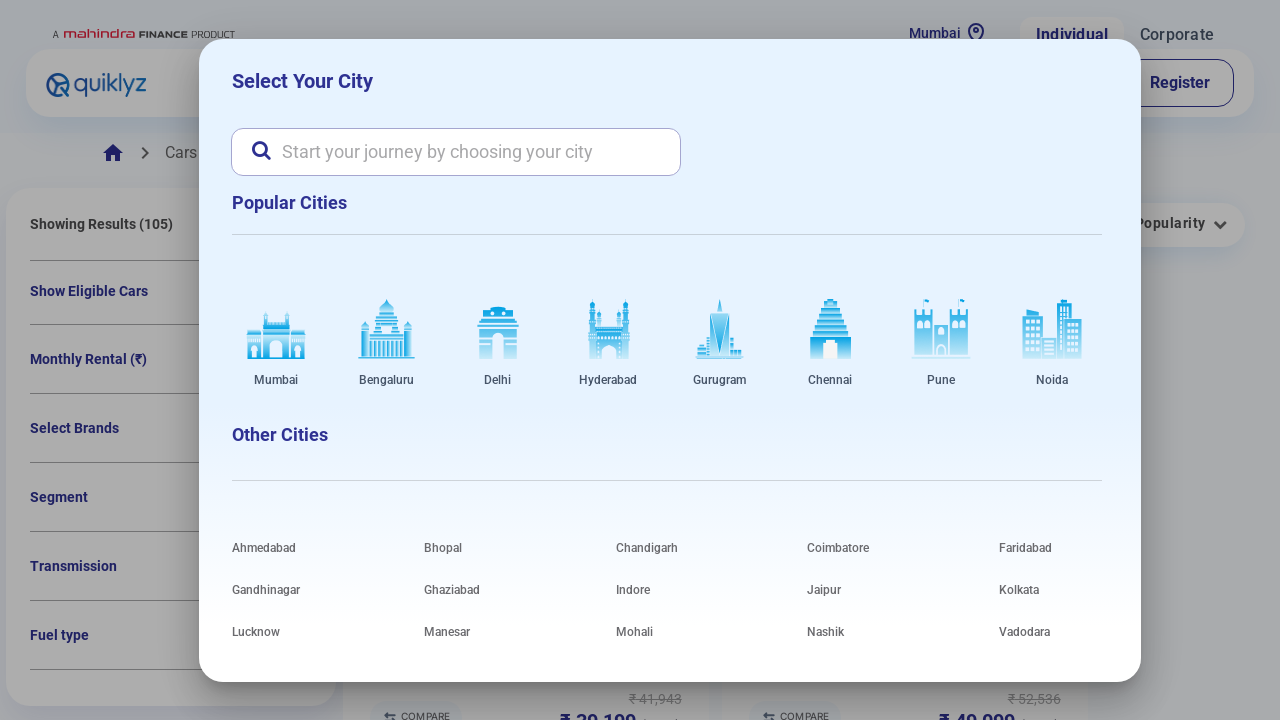

Main content container is visible and ready
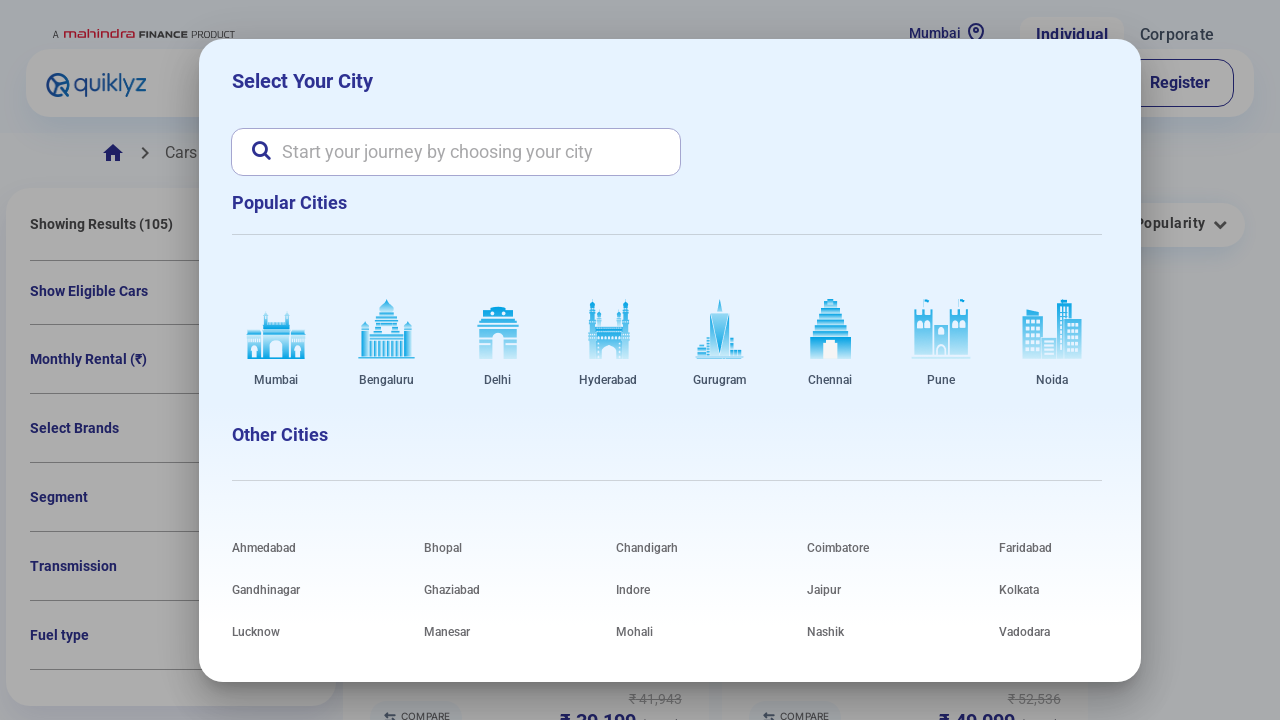

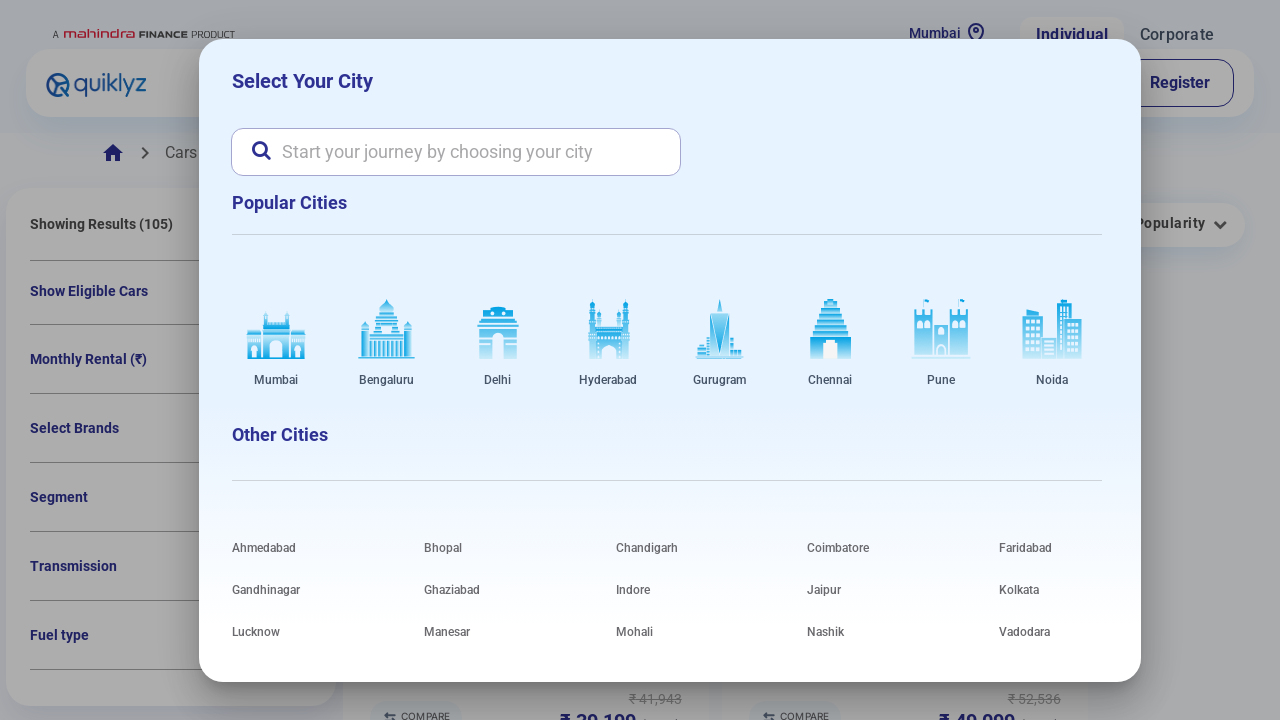